Fills out a text form with username and email, then submits it

Starting URL: https://demoqa.com/text-box

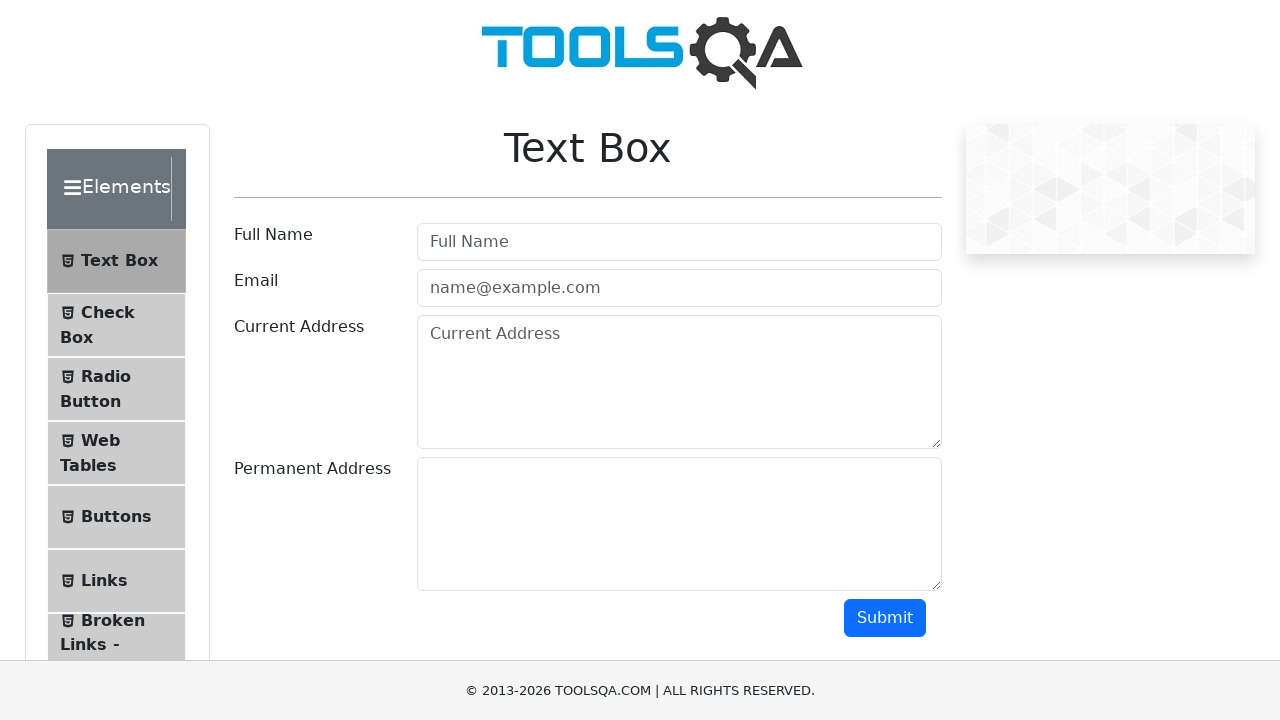

Filled username field with 'Smrity' on #userName
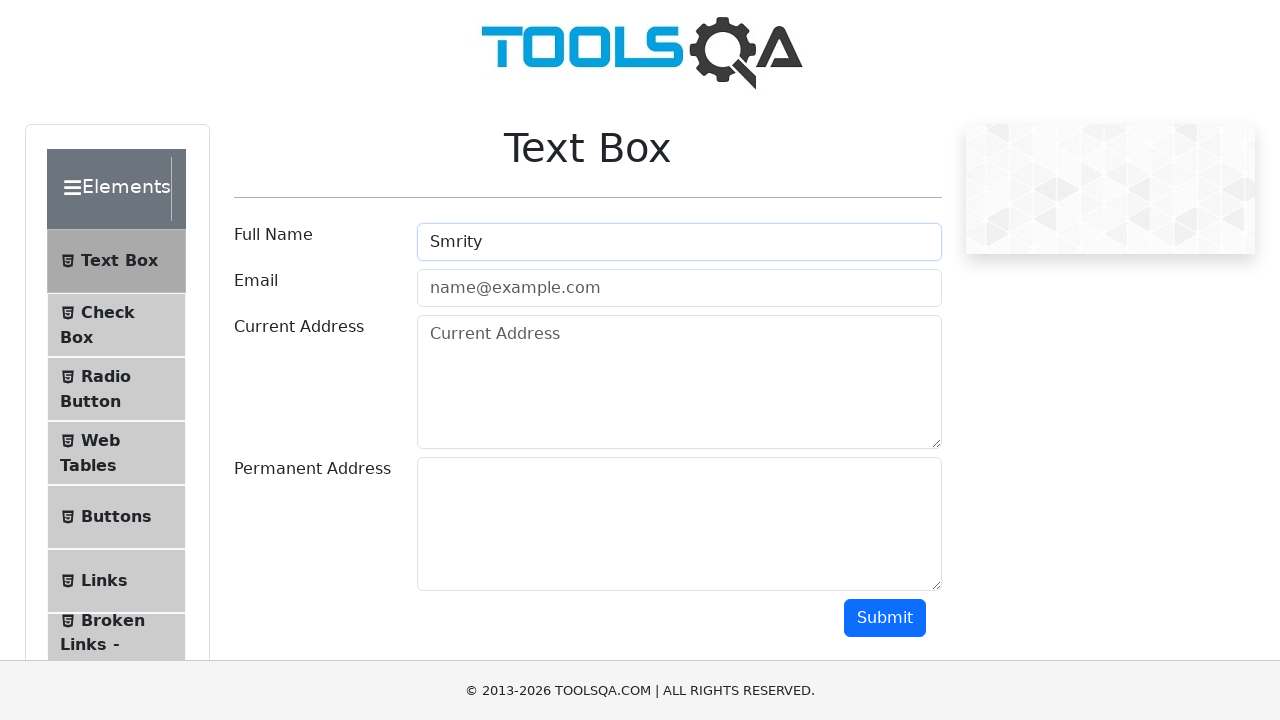

Filled email field with 'farhana@maildrop.com' on #userEmail
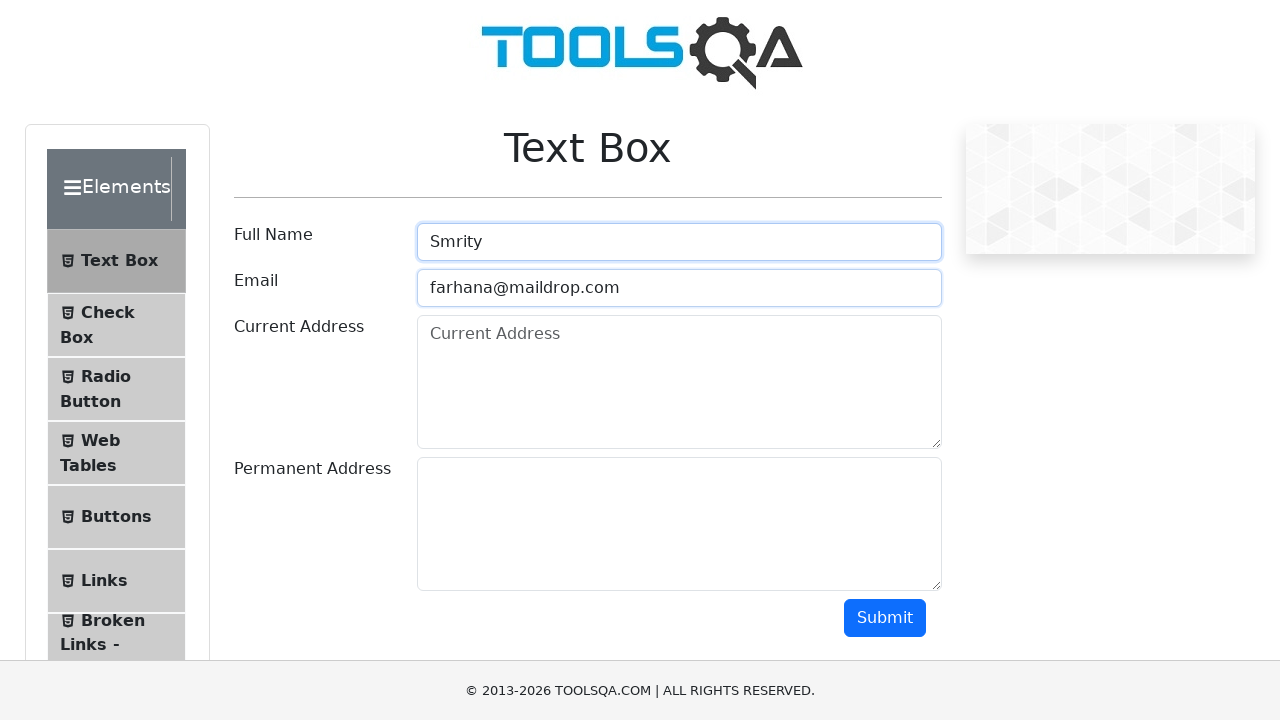

Located submit button
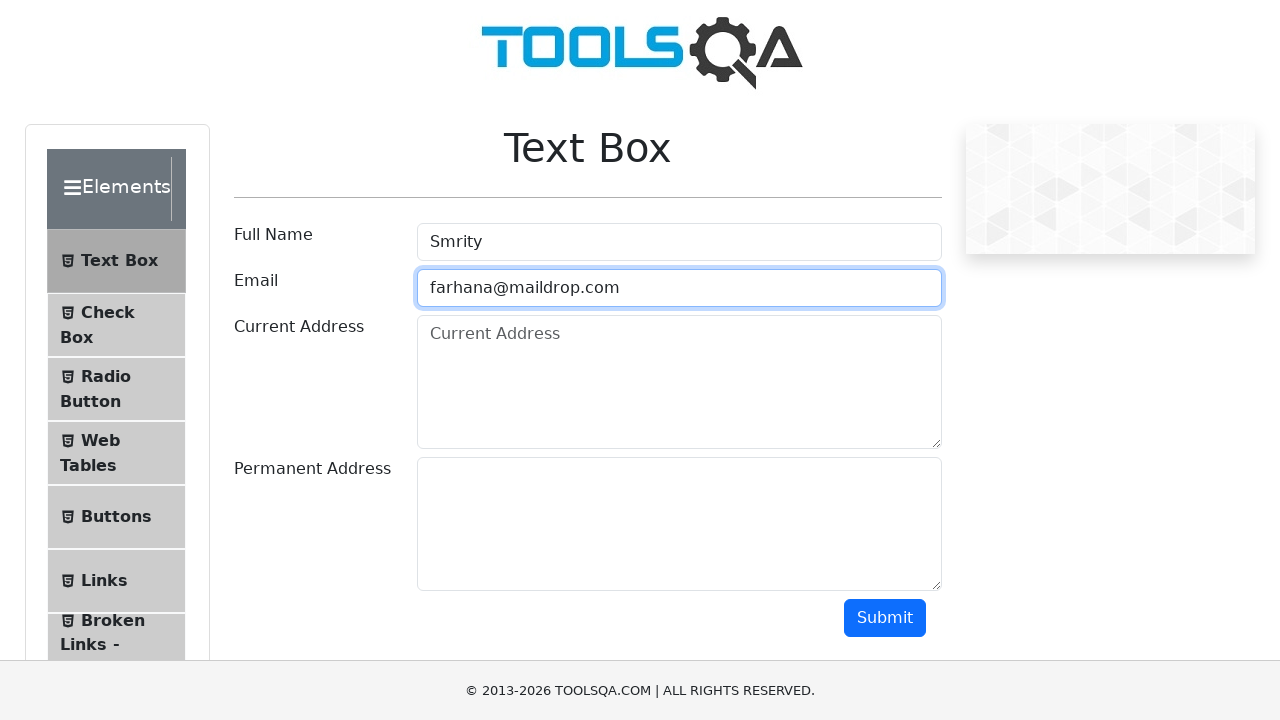

Hovered over submit button at (885, 618) on #submit
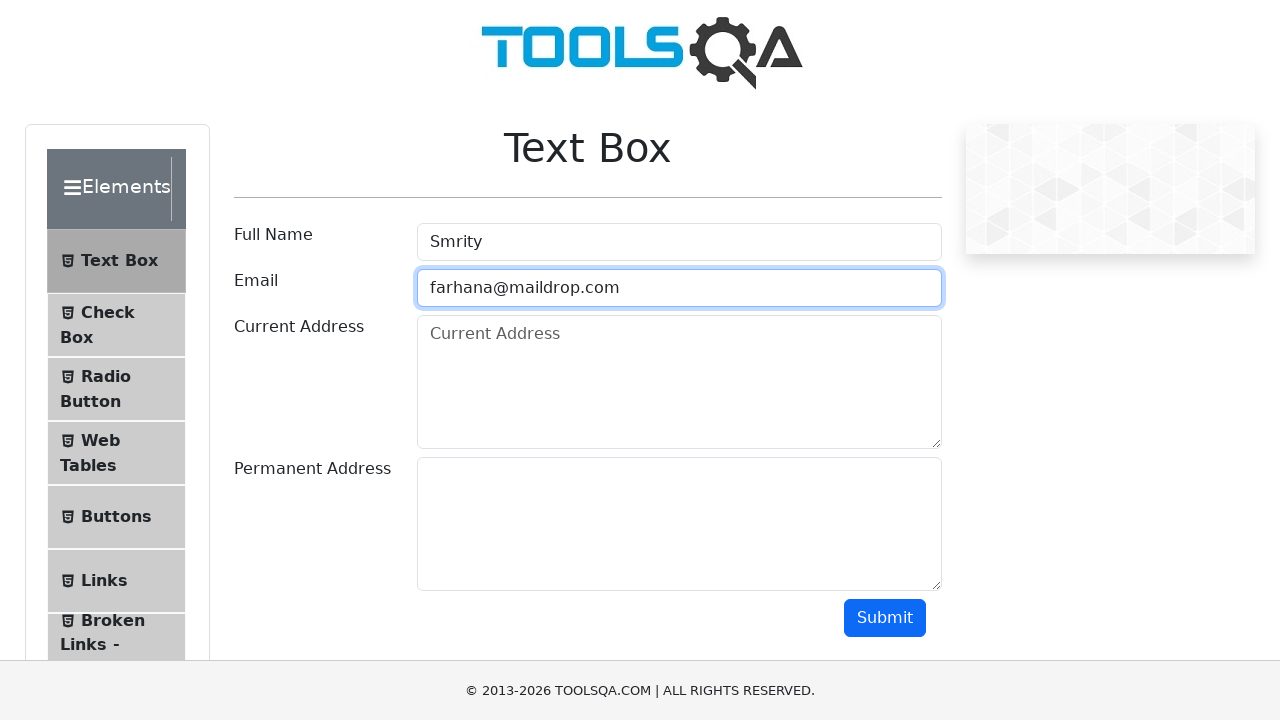

Clicked submit button to submit form at (885, 618) on #submit
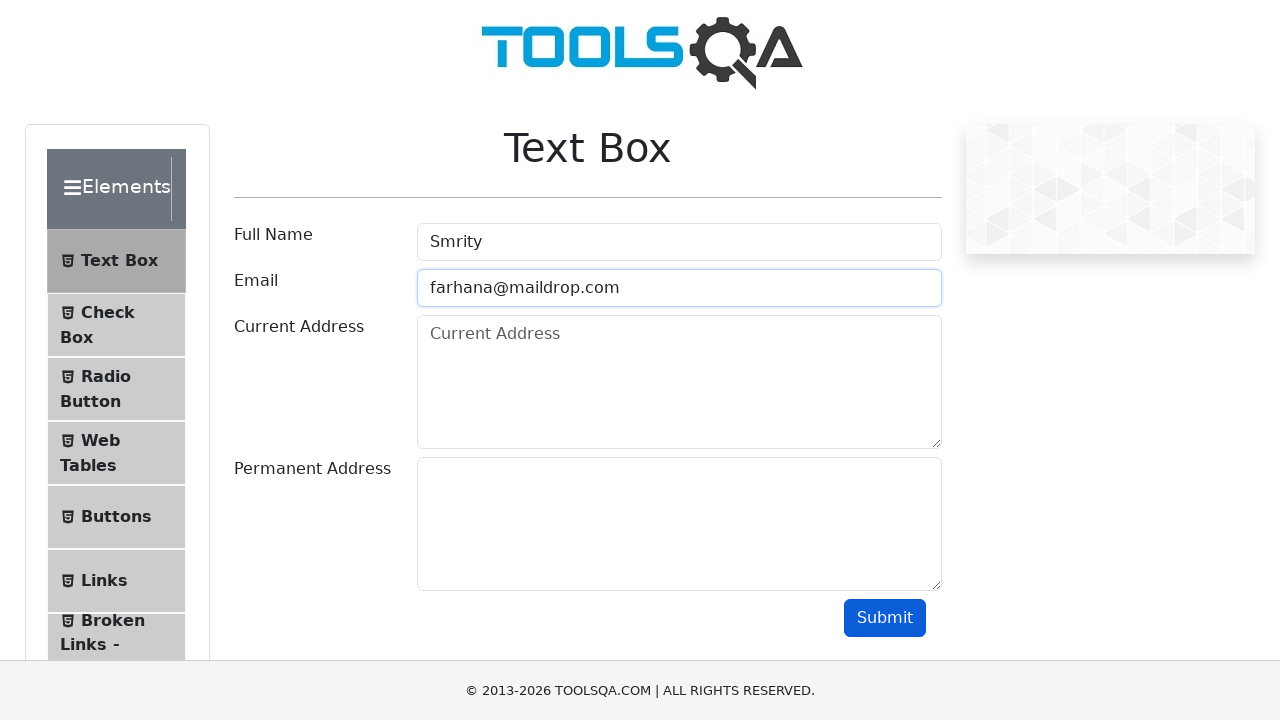

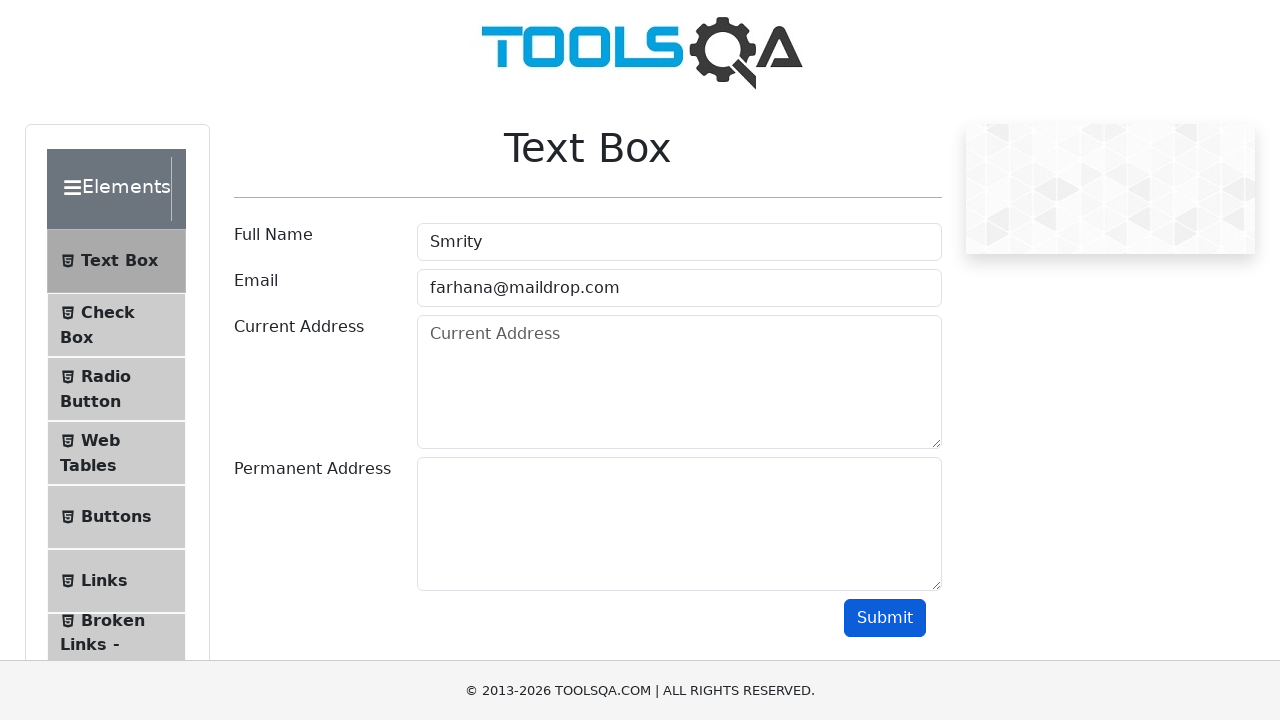